Tests file download functionality by navigating to a download page and clicking the first download link to trigger a file download

Starting URL: http://the-internet.herokuapp.com/download

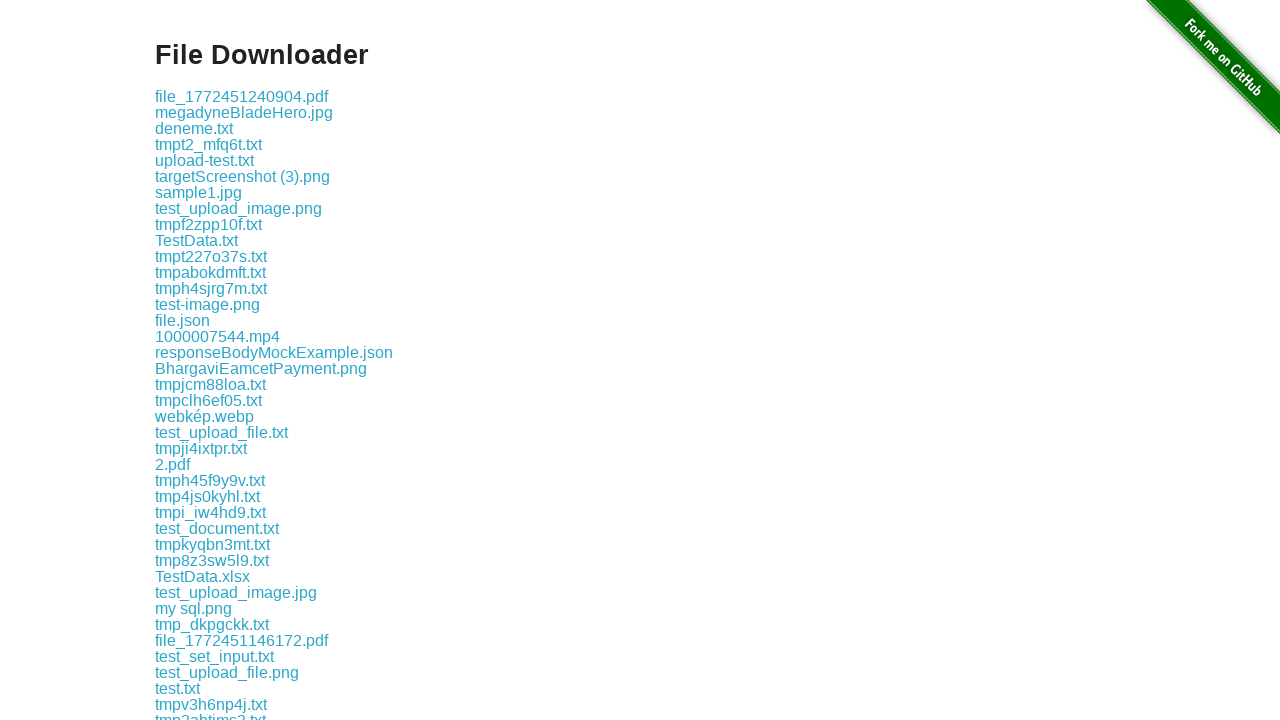

Clicked the first download link at (242, 96) on .example a
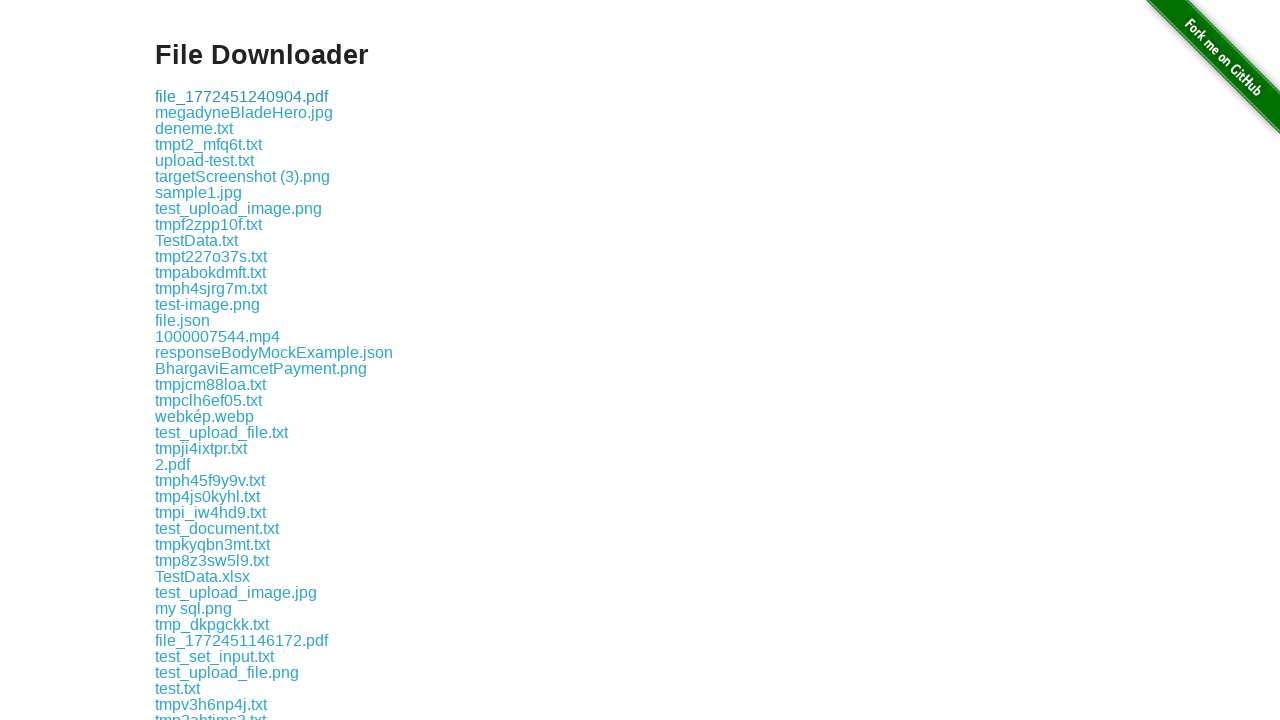

Waited for download to complete
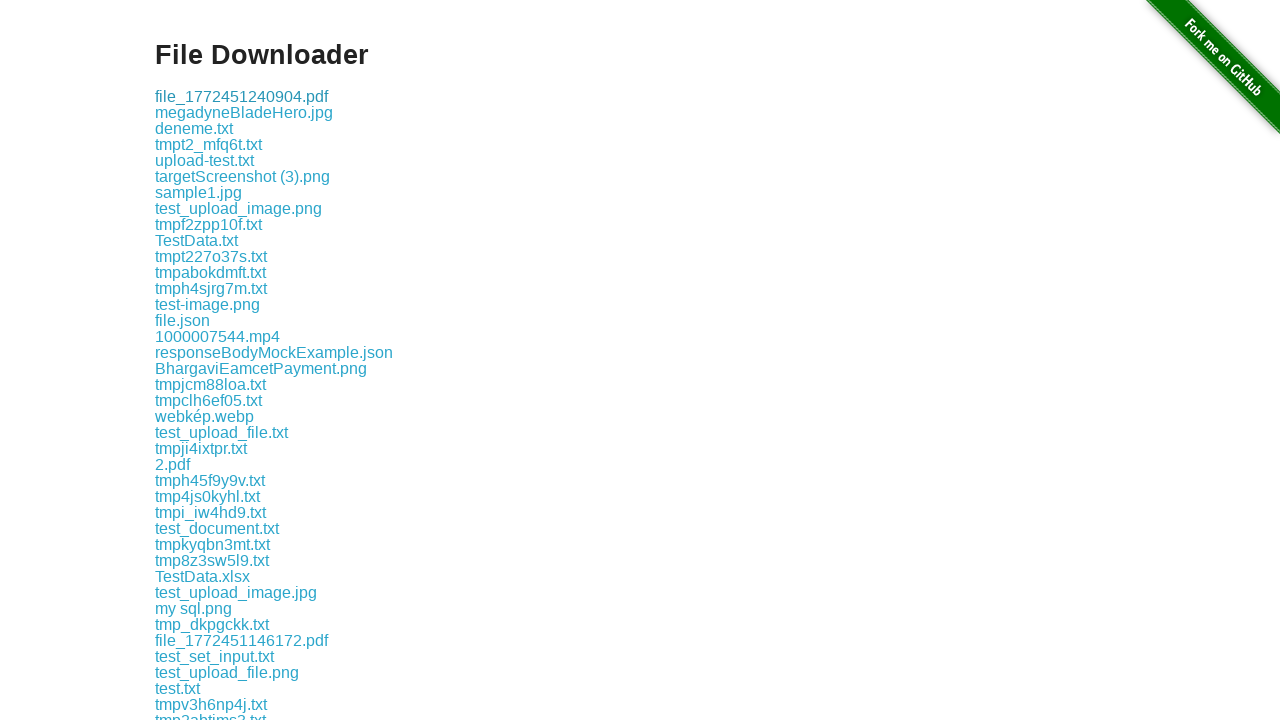

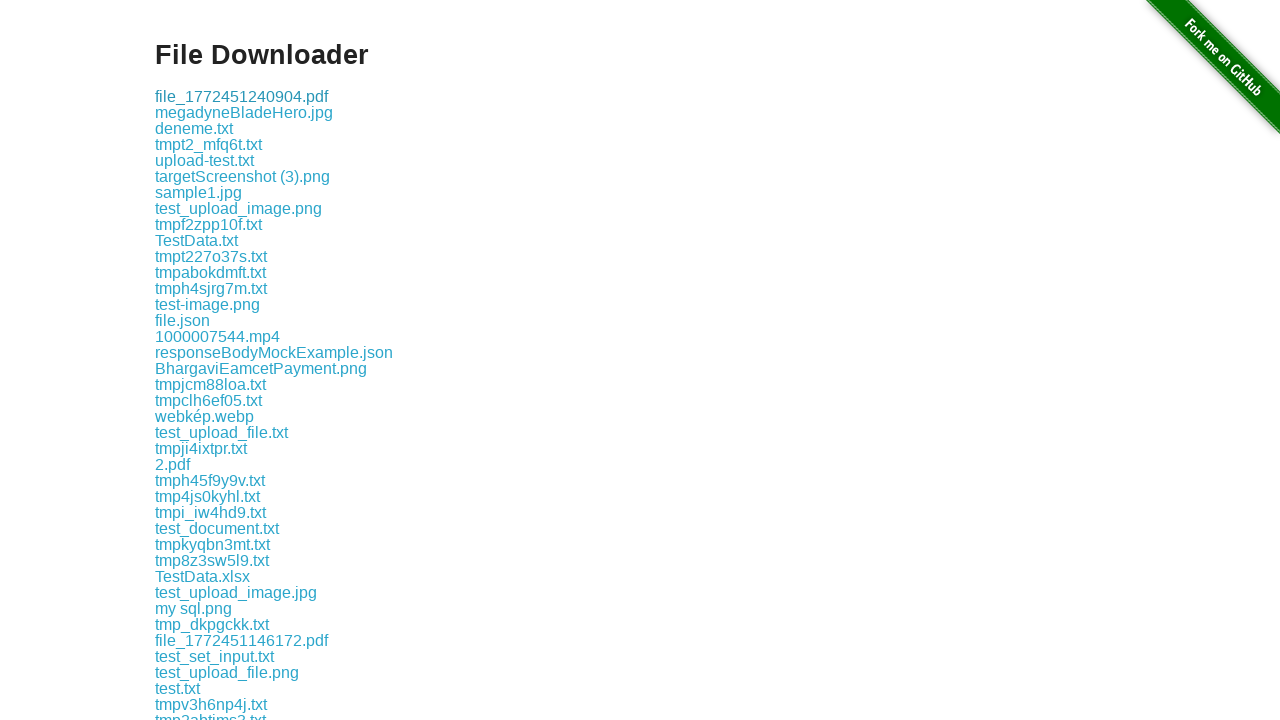